Tests HTML select dropdown functionality on W3Schools by switching to an iframe, selecting an option from a dropdown menu, submitting the form, and verifying the result is displayed

Starting URL: https://www.w3schools.com/tags/tryit.asp?filename=tryhtml_select

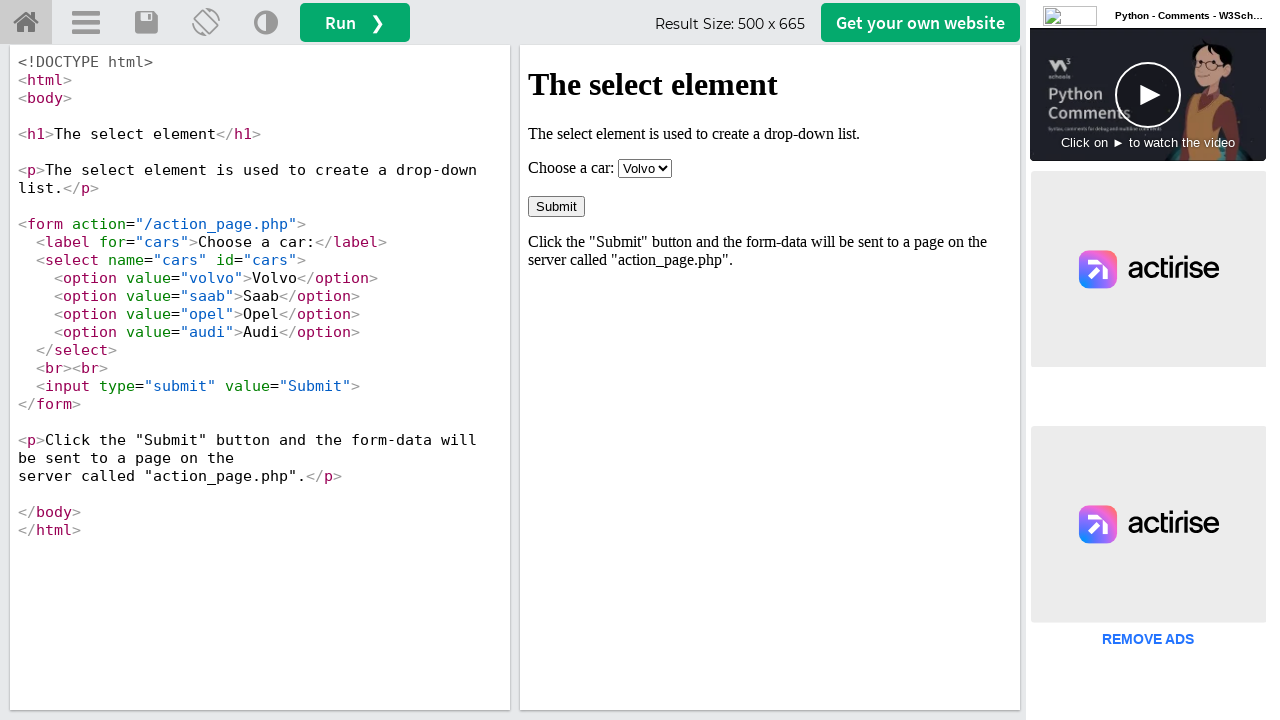

Located iframe with id 'iframeResult'
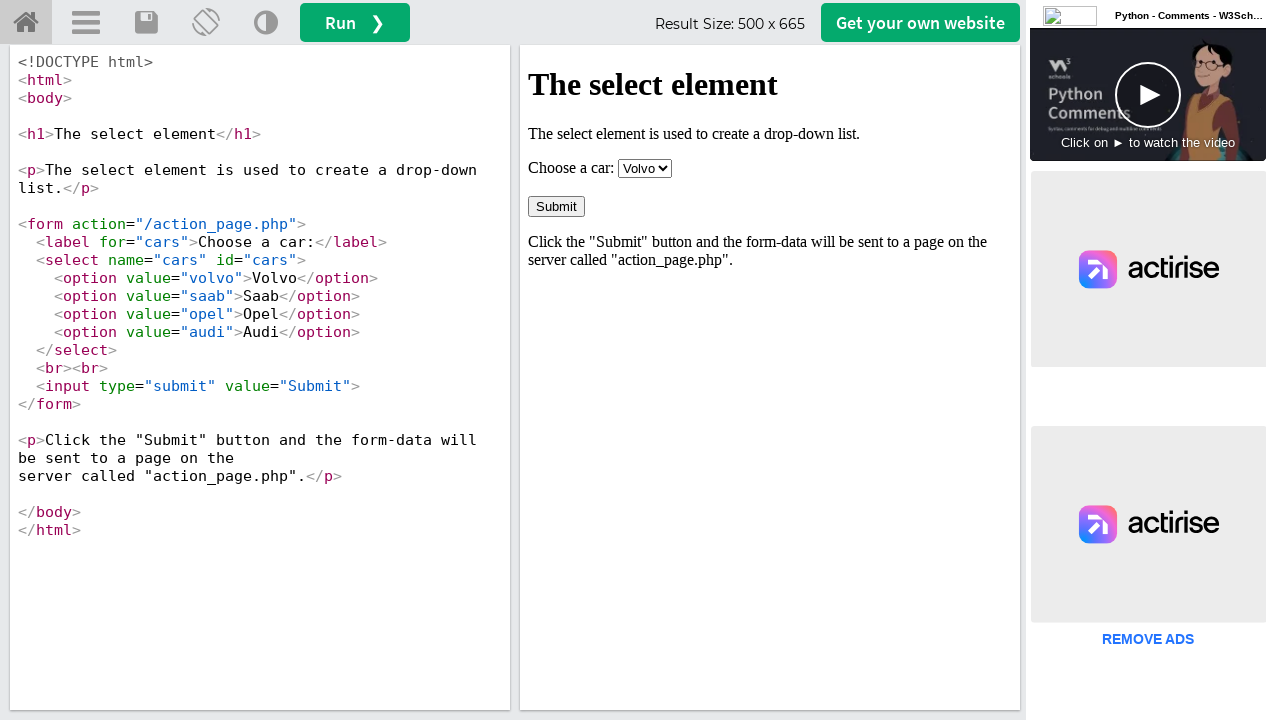

Selected 'Opel' from the cars dropdown menu on #iframeResult >> internal:control=enter-frame >> select[name="cars"]
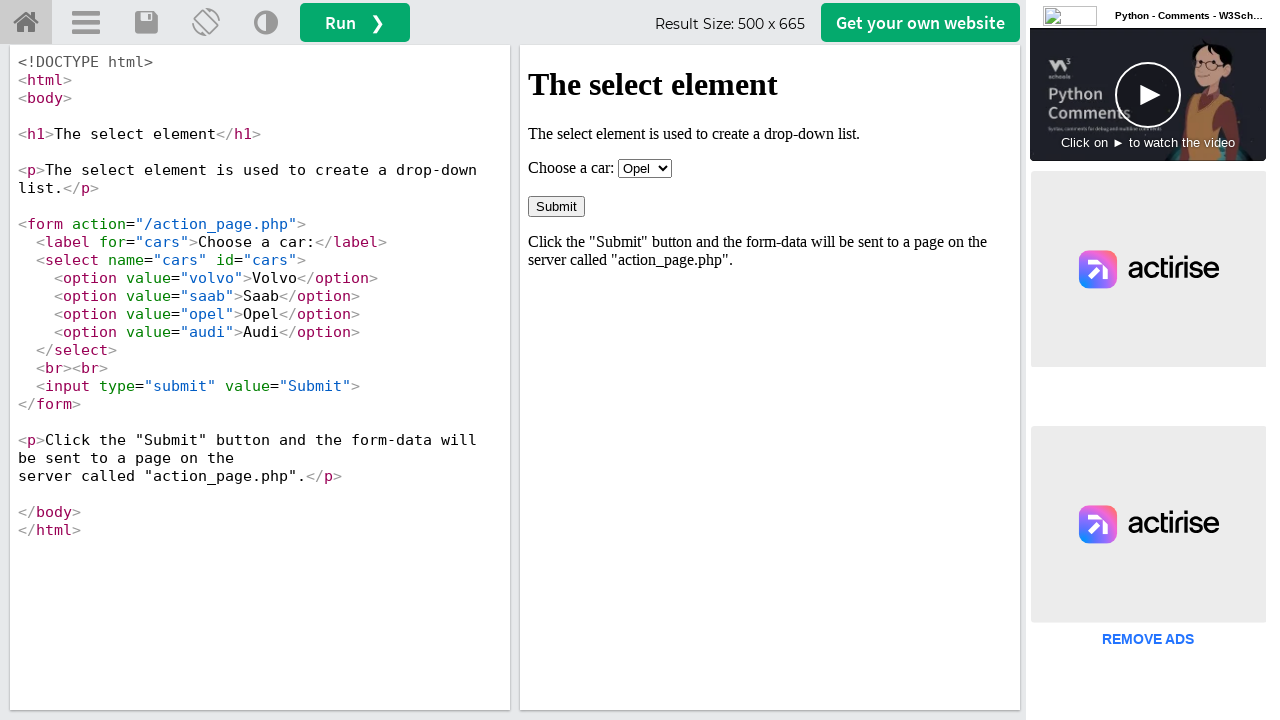

Clicked the Submit button to submit the form at (556, 206) on #iframeResult >> internal:control=enter-frame >> input[value="Submit"]
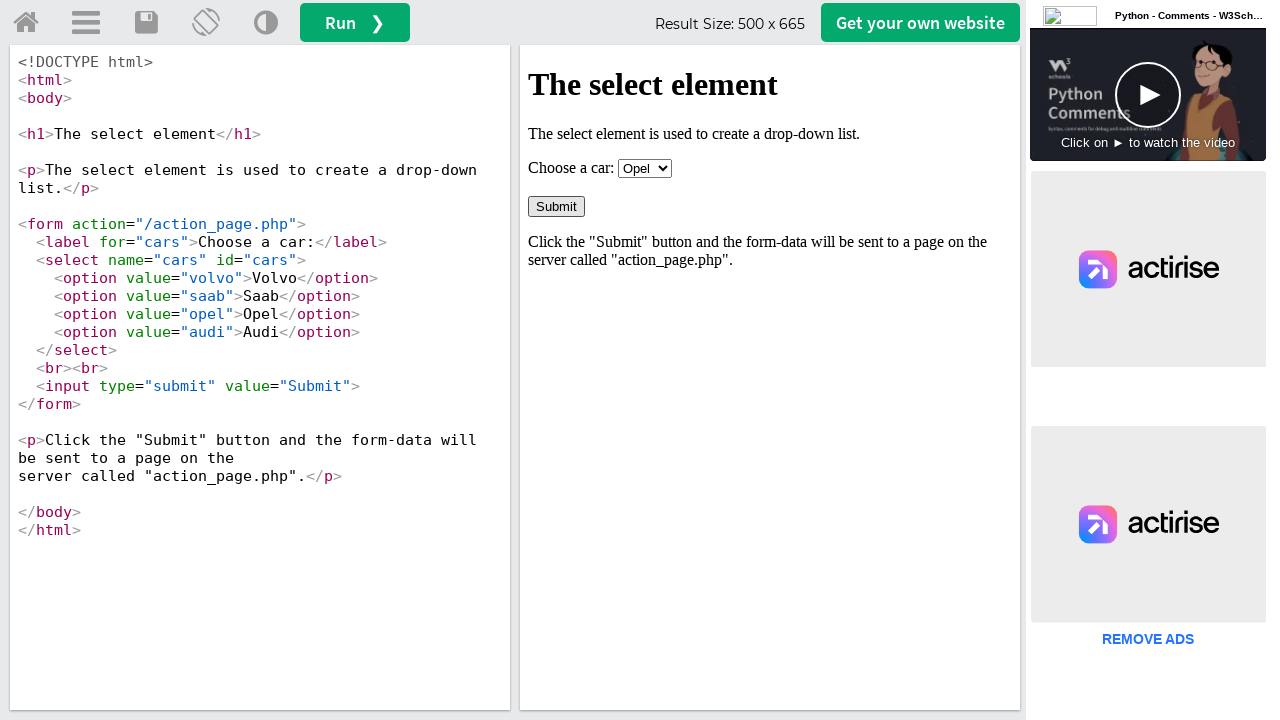

Waited for result header 'Your input was received as:' to appear
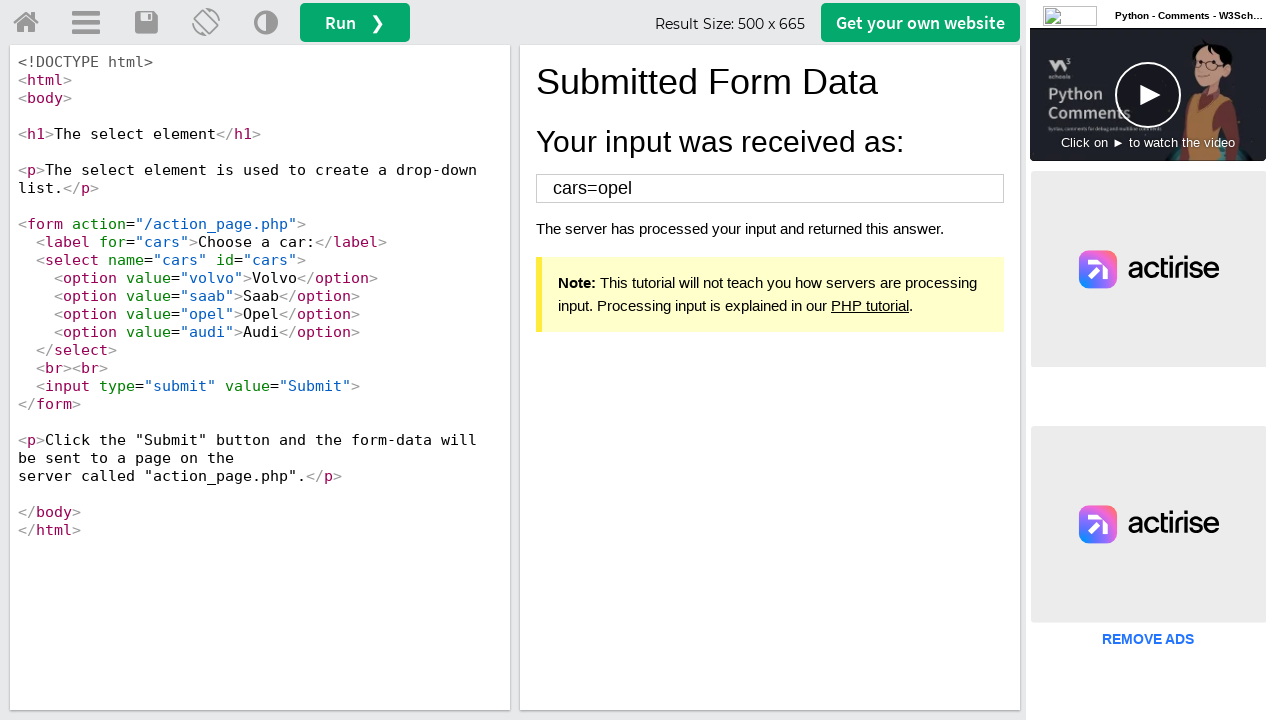

Verified the result content is displayed after the header
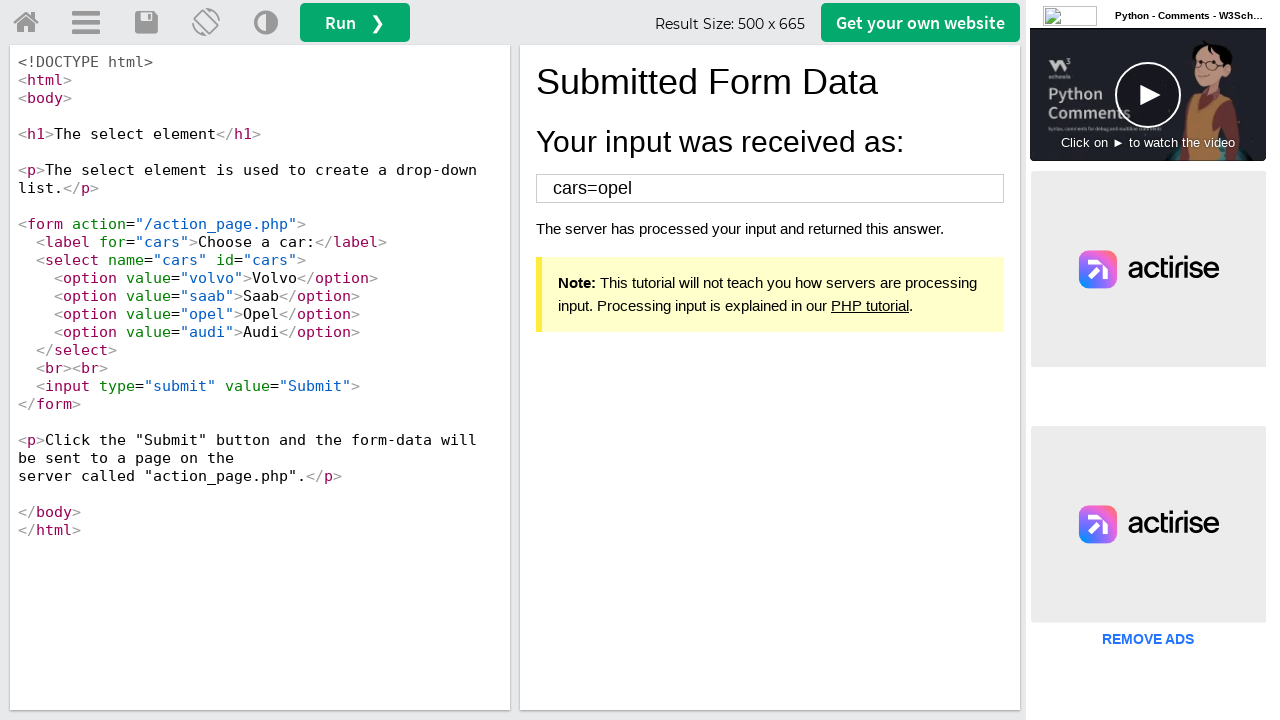

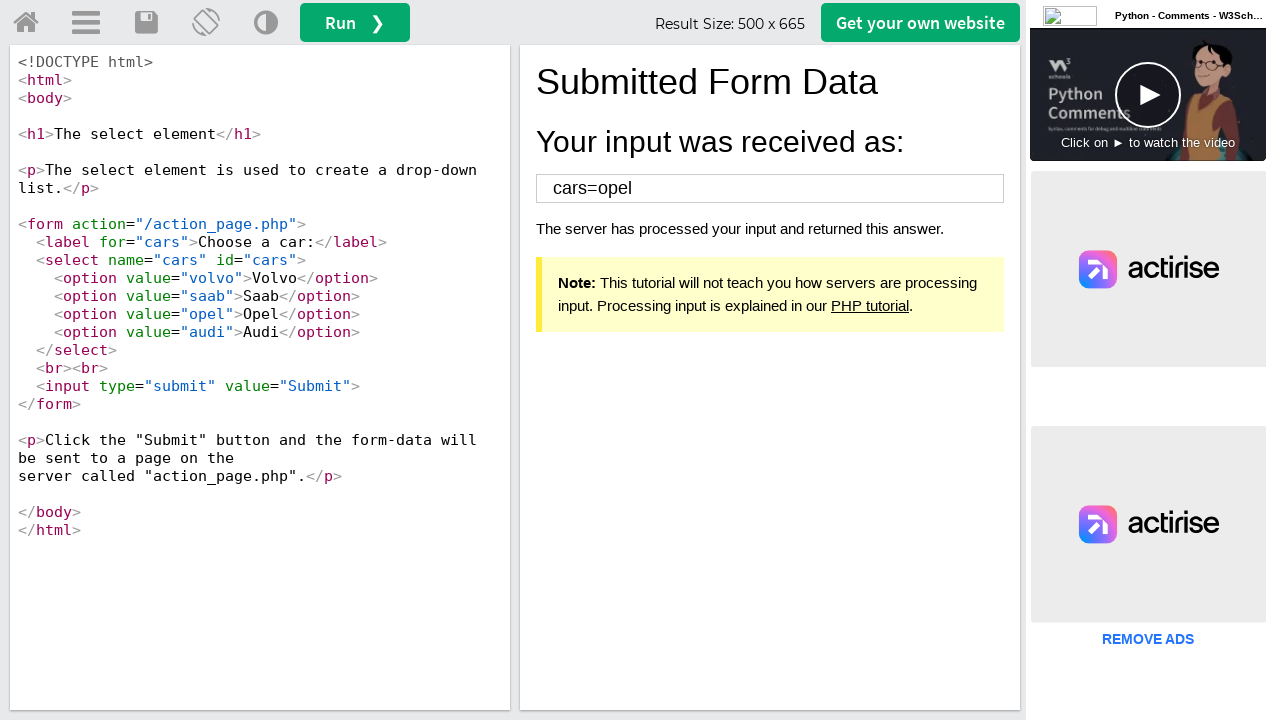